Tests searching with a specific query and verifying results appear without pagination when results are limited

Starting URL: https://opentdb.com/browse.php

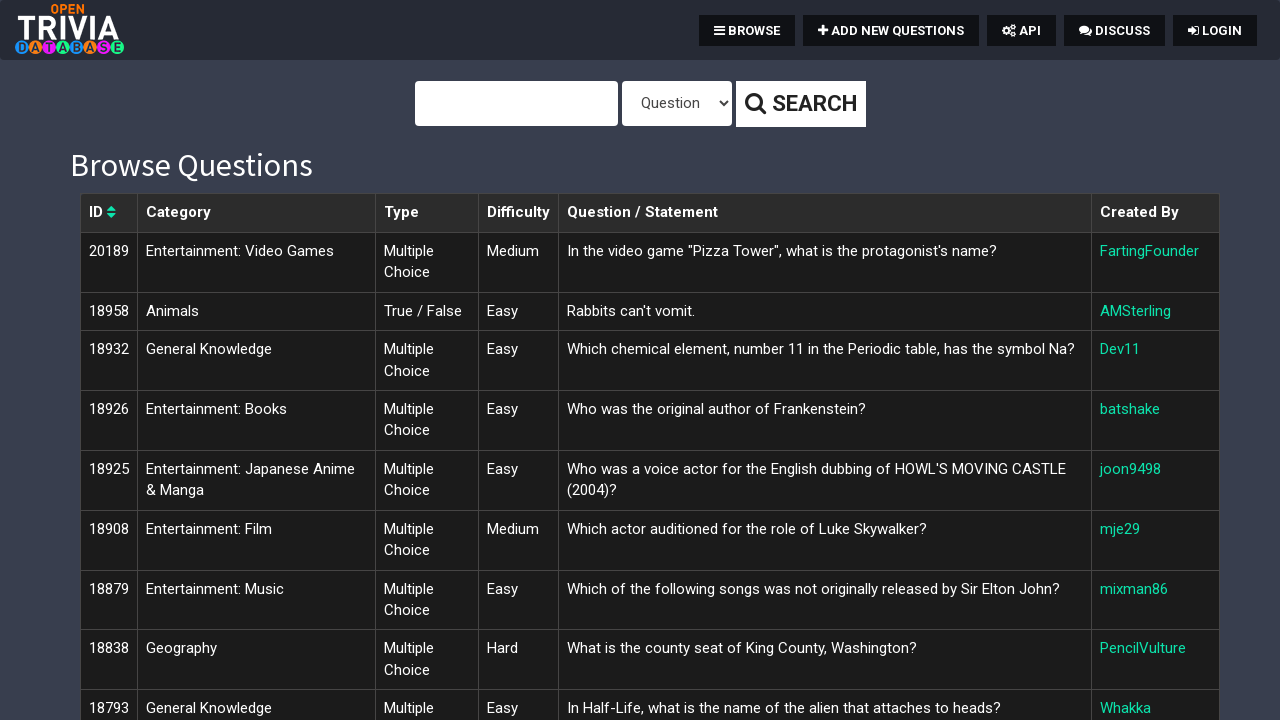

Filled search query field with 'capital city' on #query
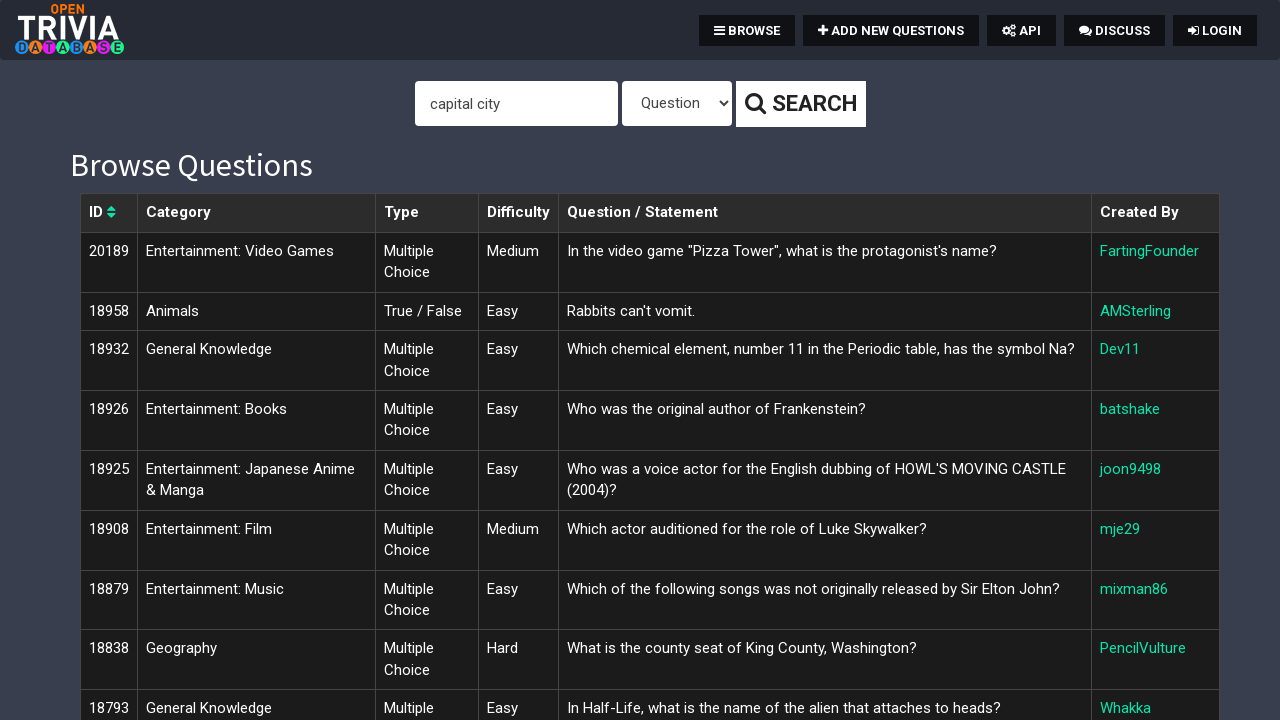

Clicked the search button to execute query at (800, 104) on button.btn.btn-sm.btn-default
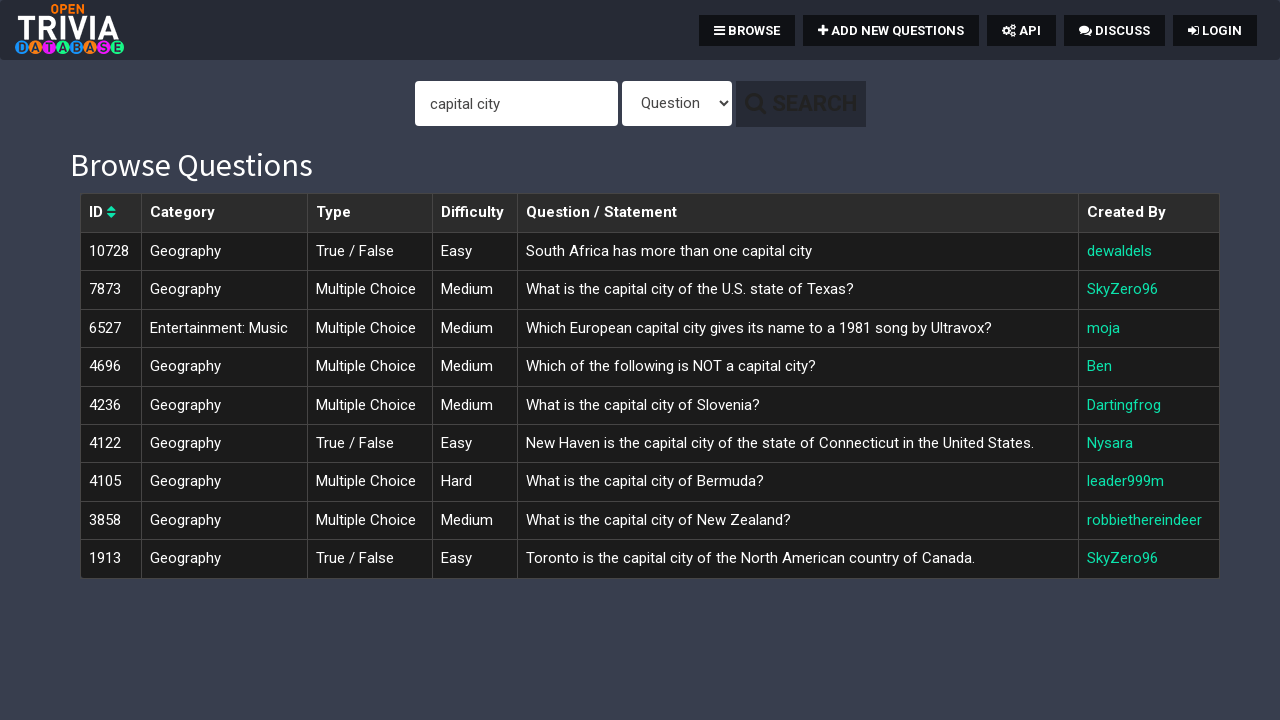

Search results table loaded without pagination
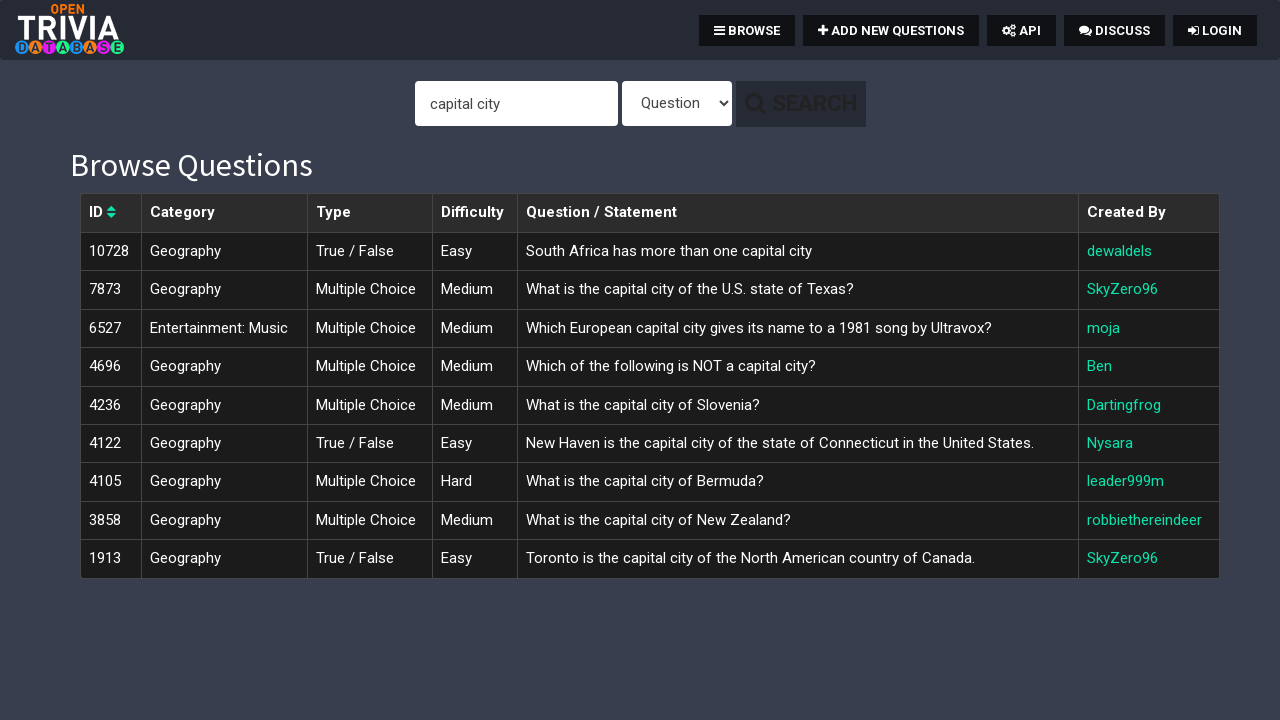

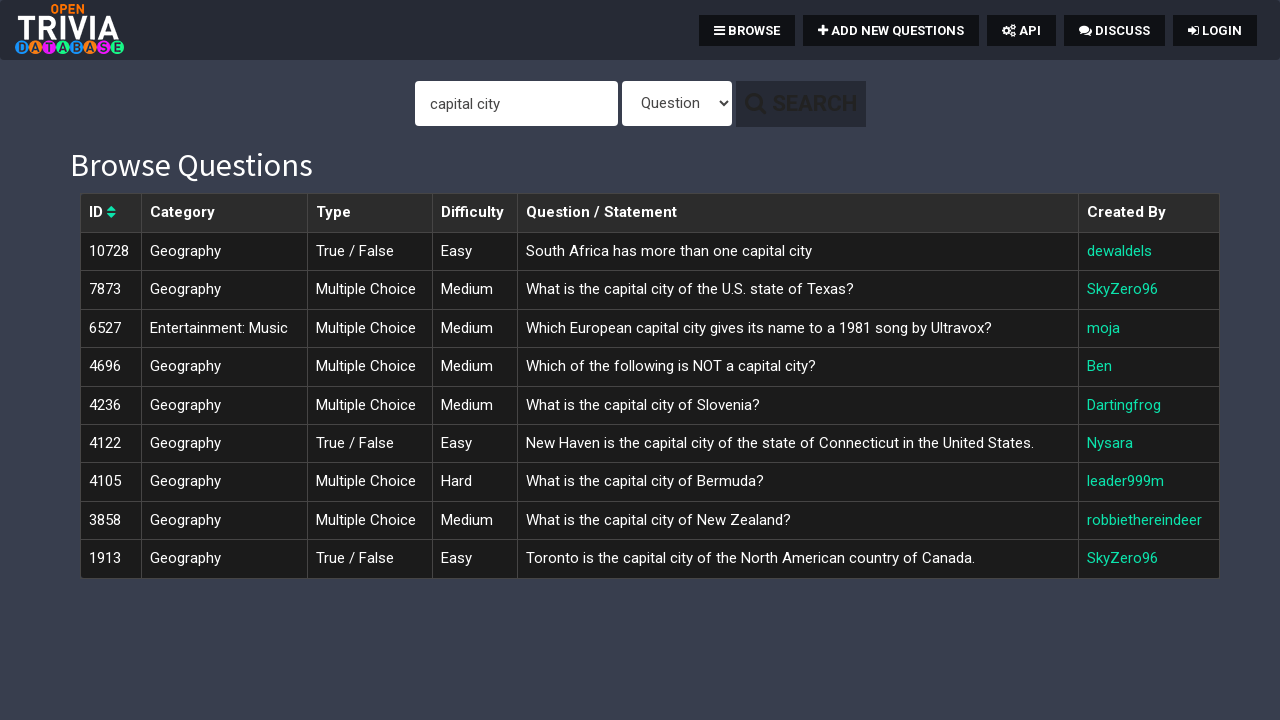